Tests clicking on the Selenium training banner and verifies that it redirects to the ToolsQA training page in a new tab

Starting URL: https://demoqa.com/

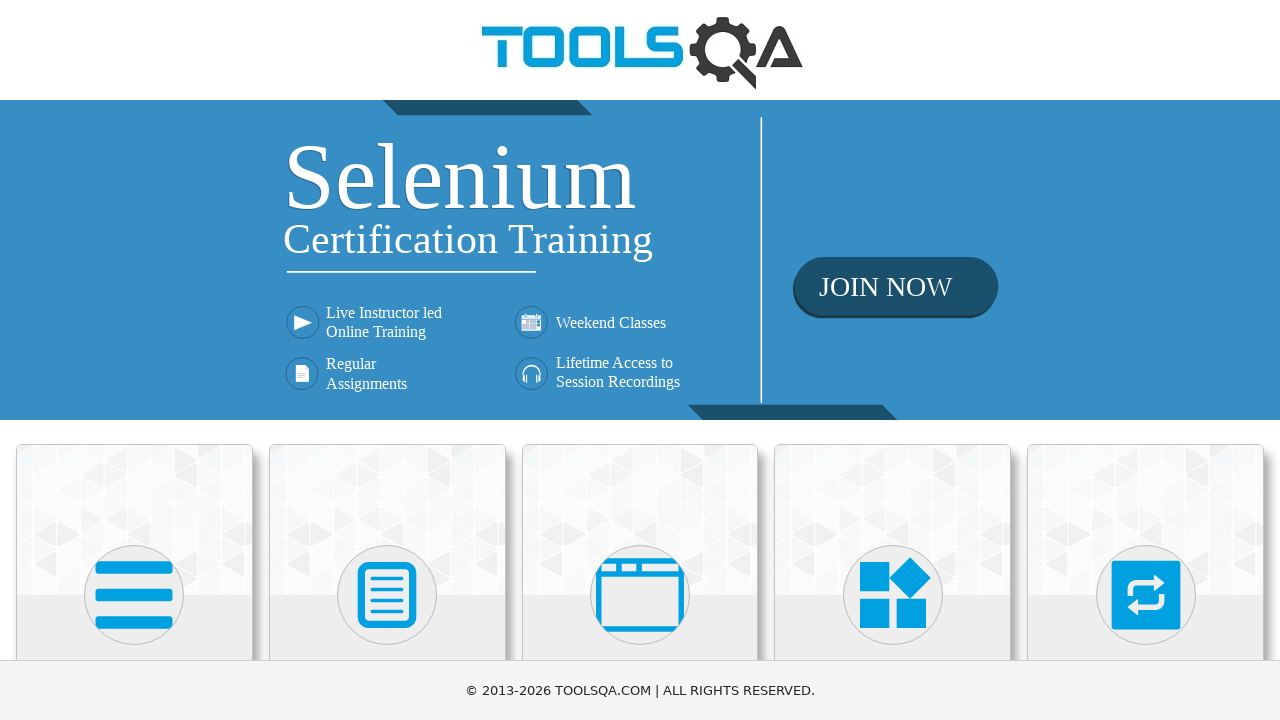

Clicked the Selenium training banner at (640, 260) on a[href='https://www.toolsqa.com/selenium-training/'] img[alt='Selenium Online Tr
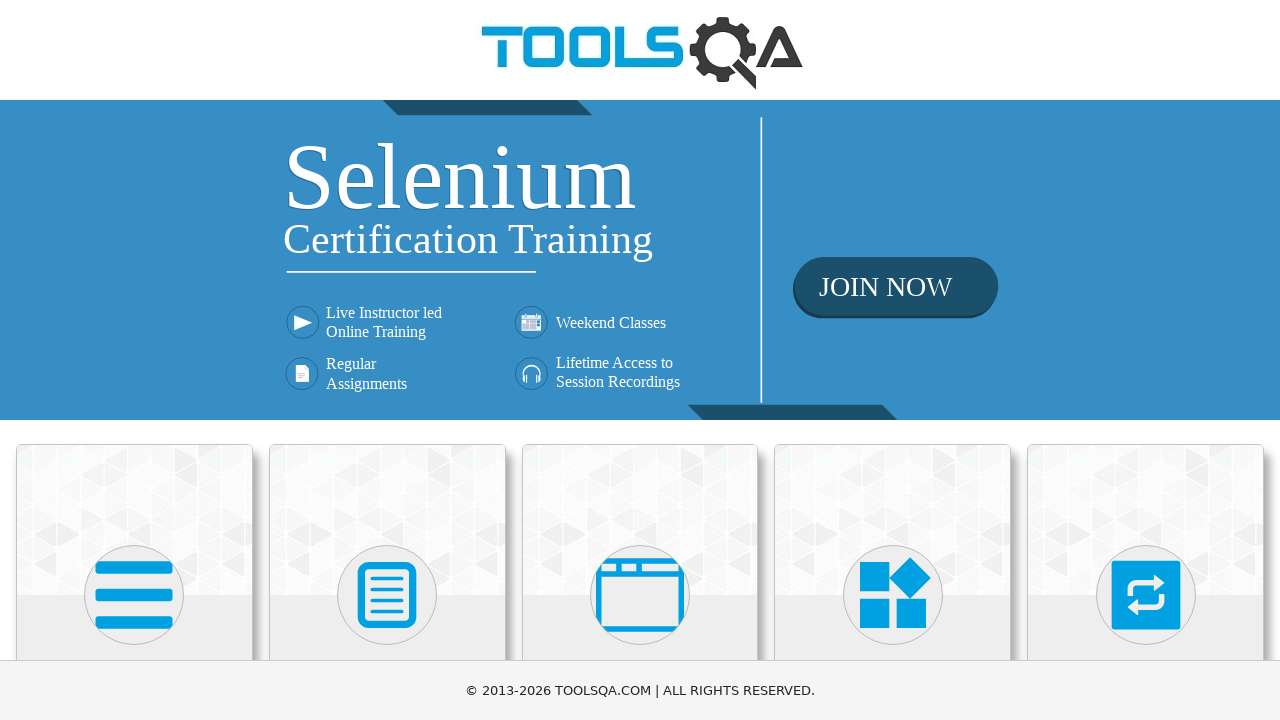

New tab opened after clicking banner
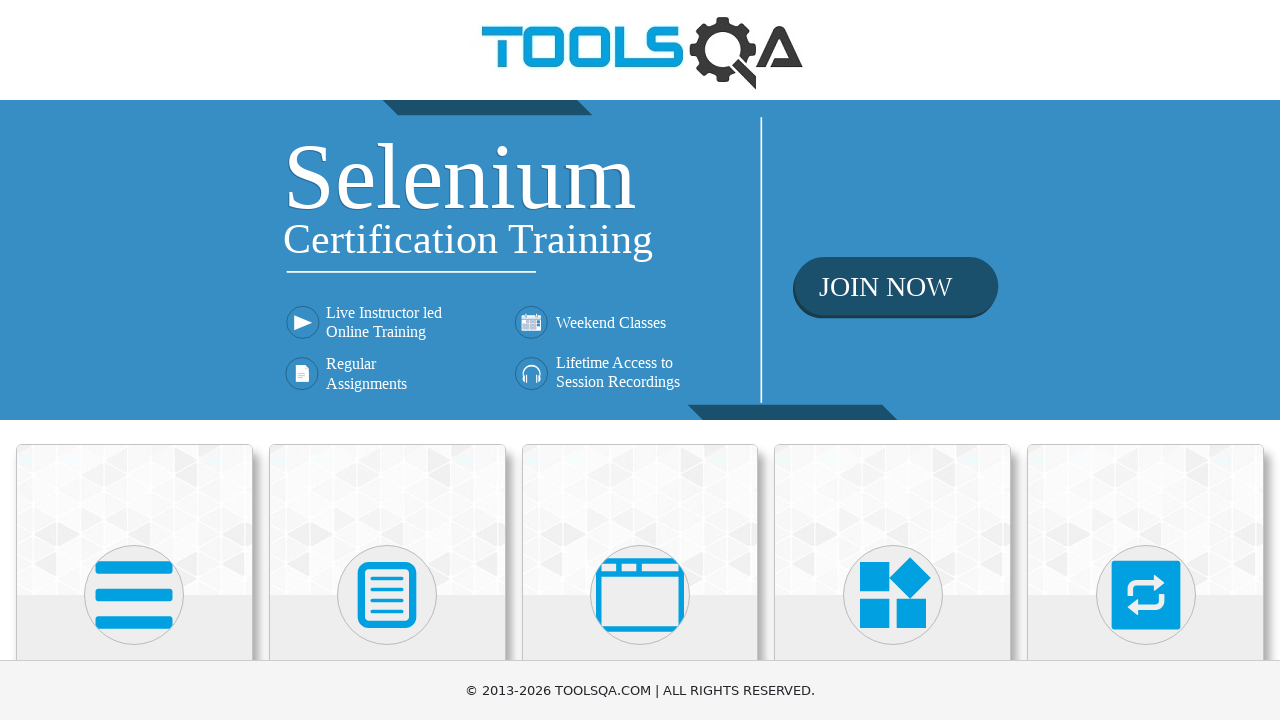

New tab finished loading
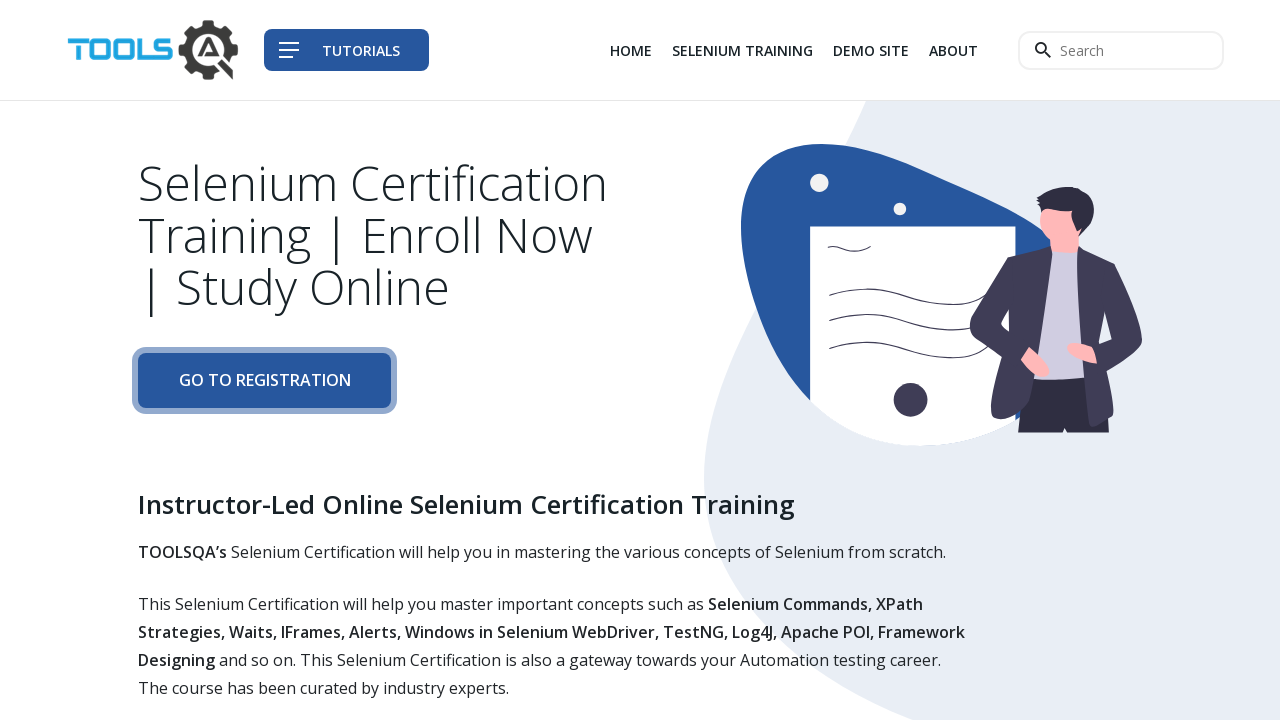

Verified new page URL is https://www.toolsqa.com/selenium-training/
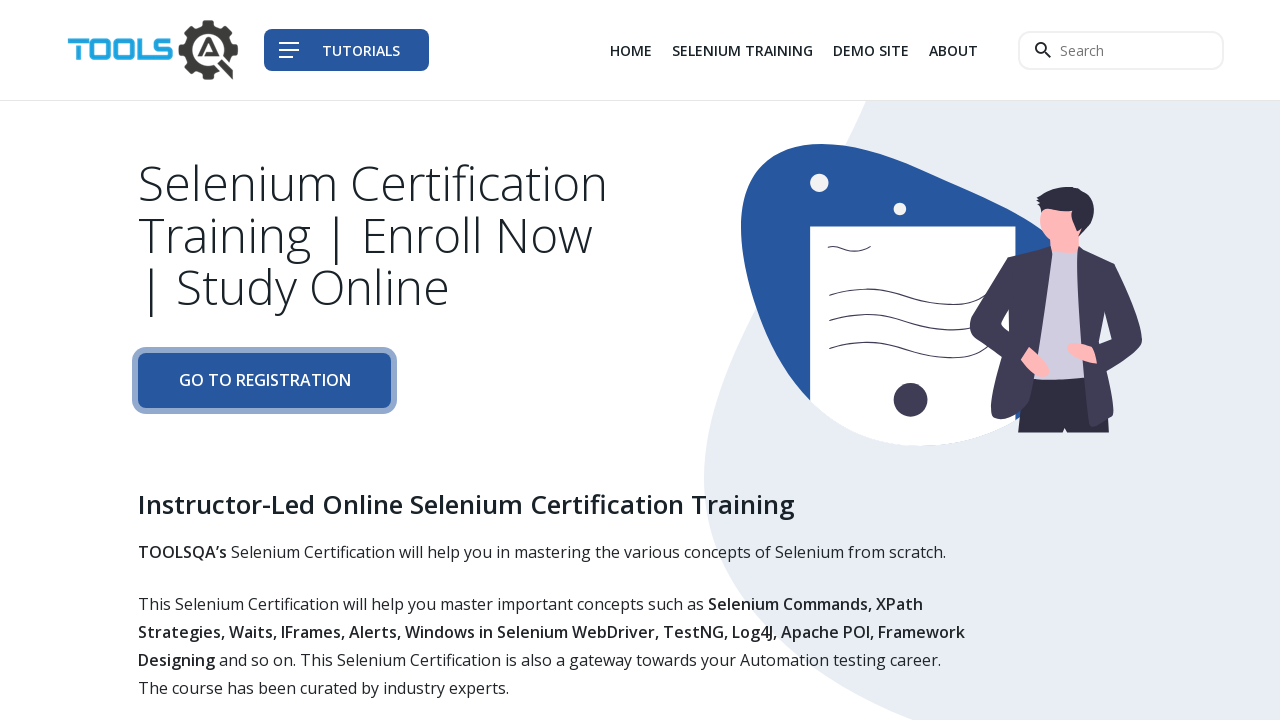

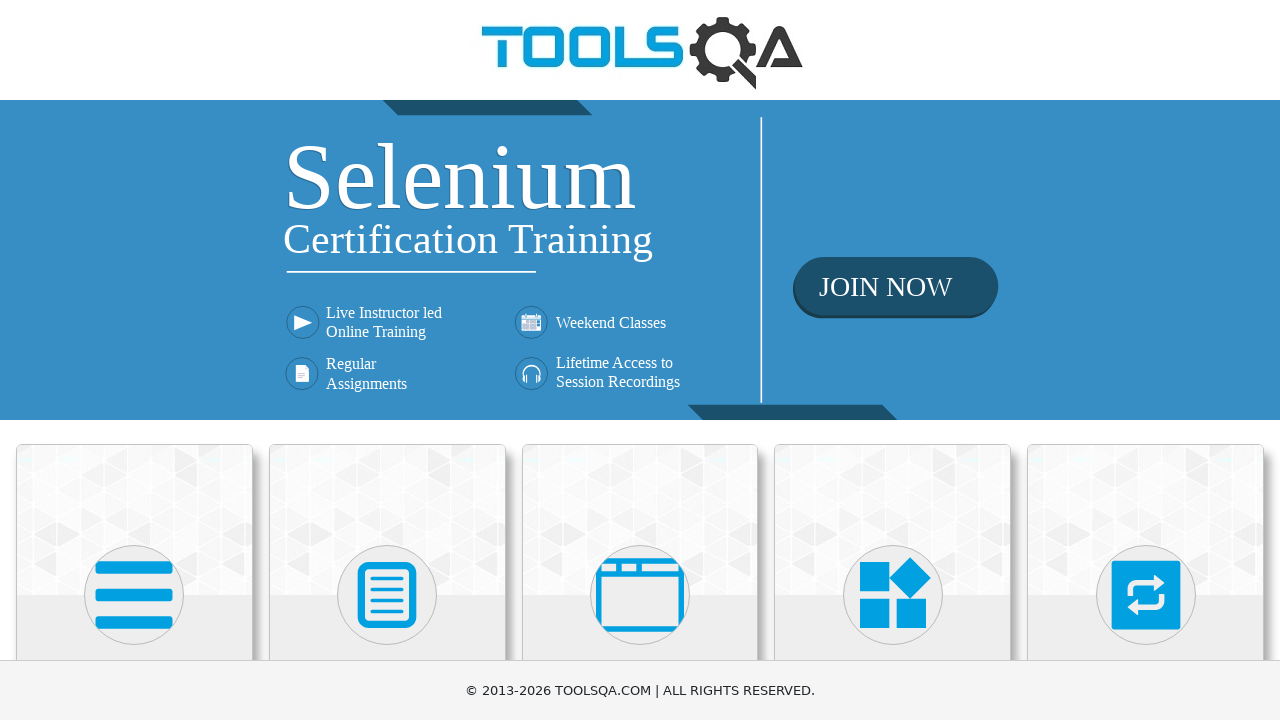